Tests an e-commerce flow by searching for products, adding them to cart, and applying a promo code at checkout

Starting URL: https://rahulshettyacademy.com/seleniumPractise/#/

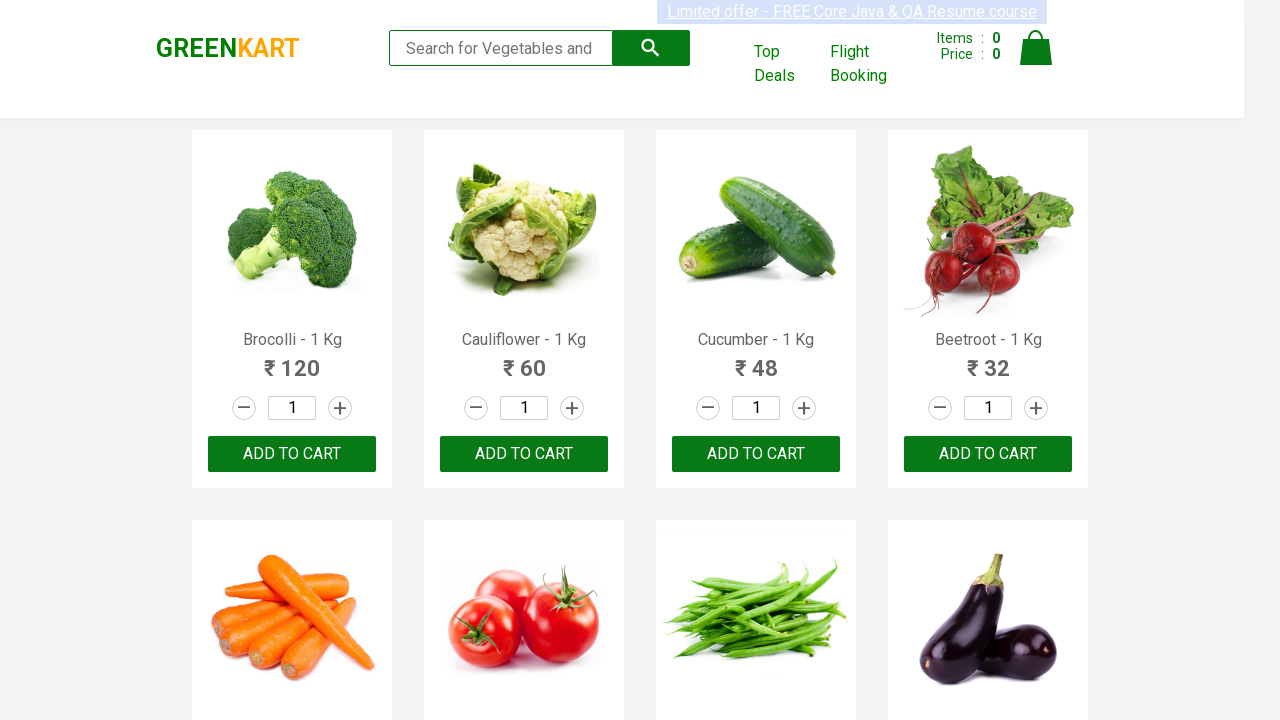

Filled search field with 'ber' to filter products on input.search-keyword
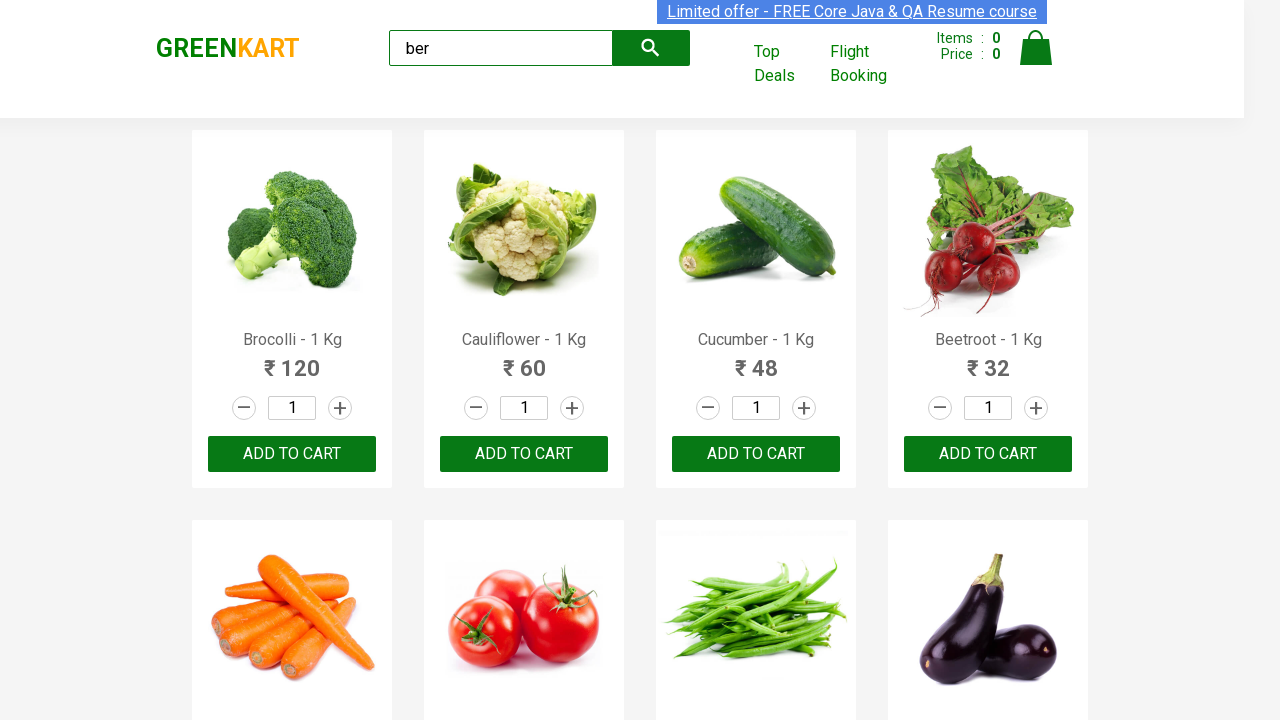

Waited 5 seconds for filtered products to load
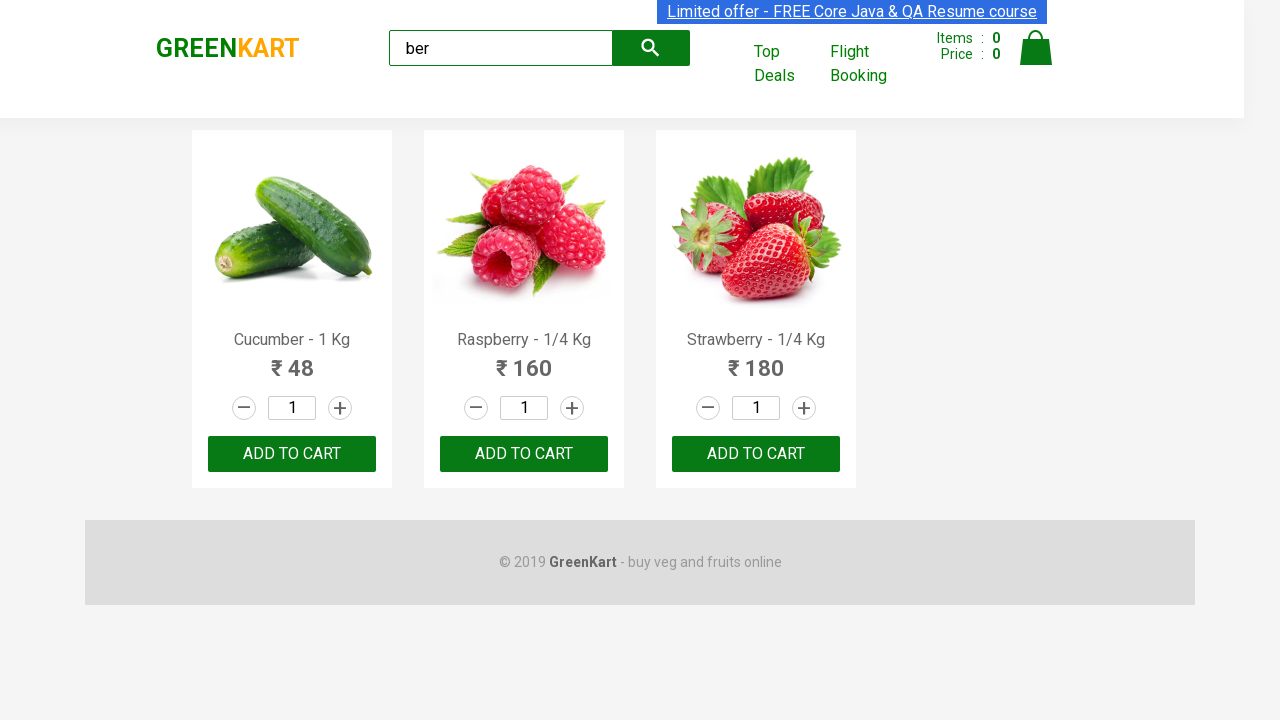

Located 3 'Add to Cart' buttons for filtered products
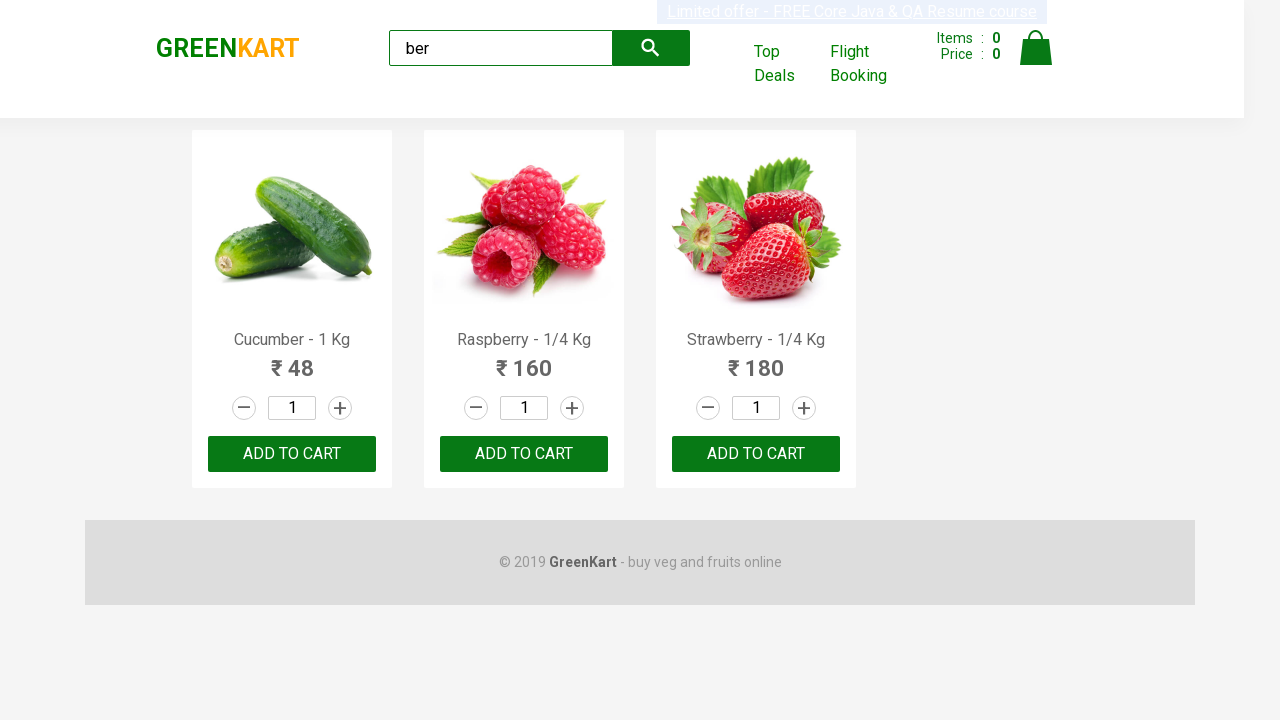

Clicked 'Add to Cart' button to add product to cart at (292, 454) on xpath=//div[@class='product-action']/button >> nth=0
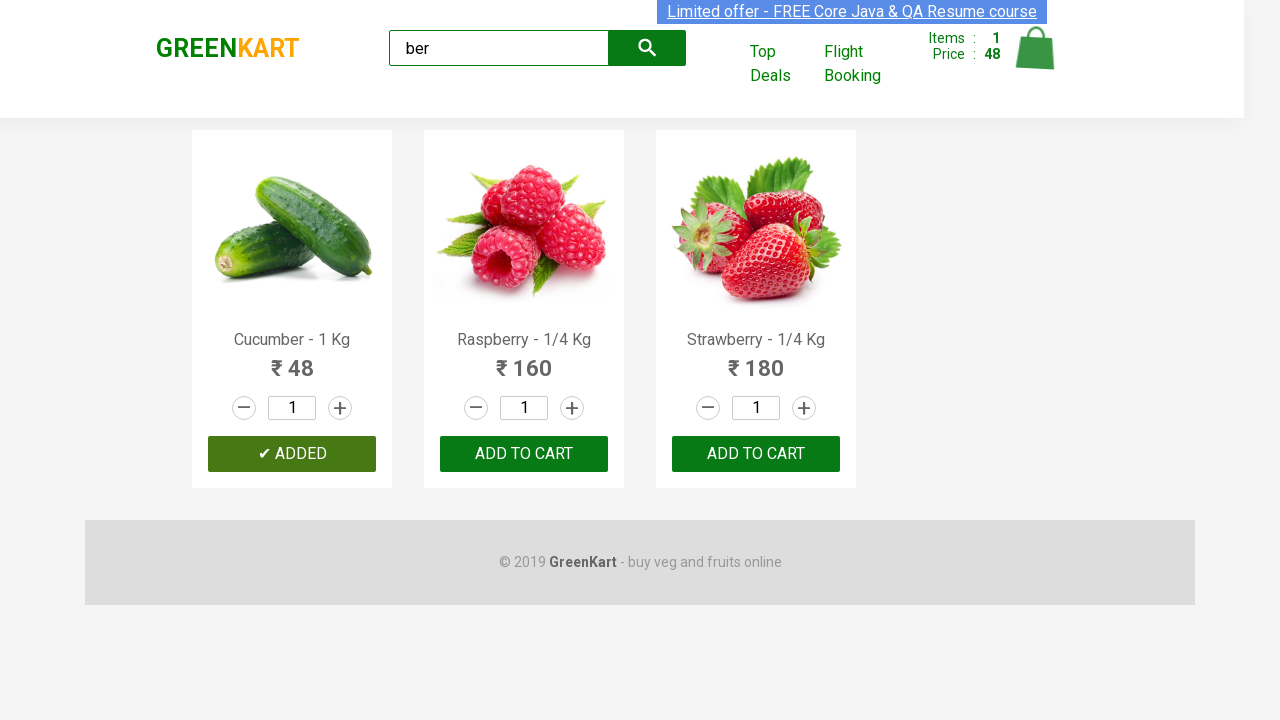

Clicked 'Add to Cart' button to add product to cart at (524, 454) on xpath=//div[@class='product-action']/button >> nth=1
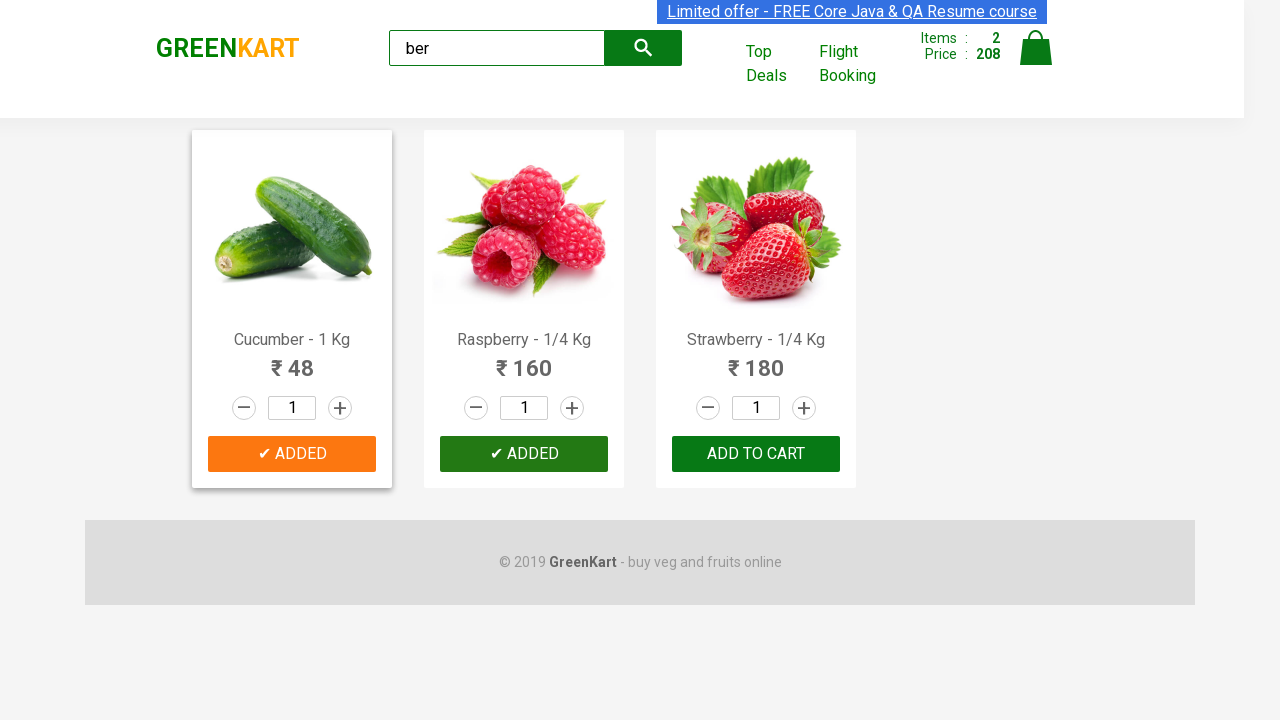

Clicked 'Add to Cart' button to add product to cart at (756, 454) on xpath=//div[@class='product-action']/button >> nth=2
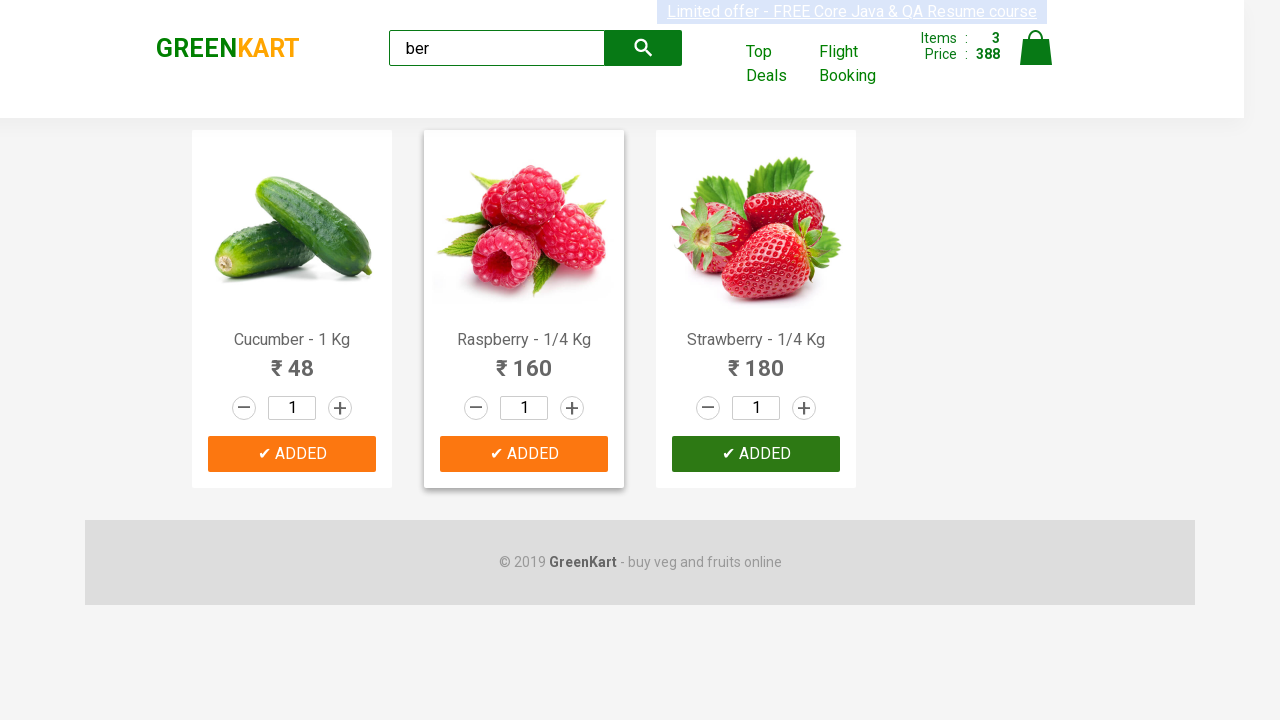

Clicked cart icon to view cart at (1036, 48) on img[alt='Cart']
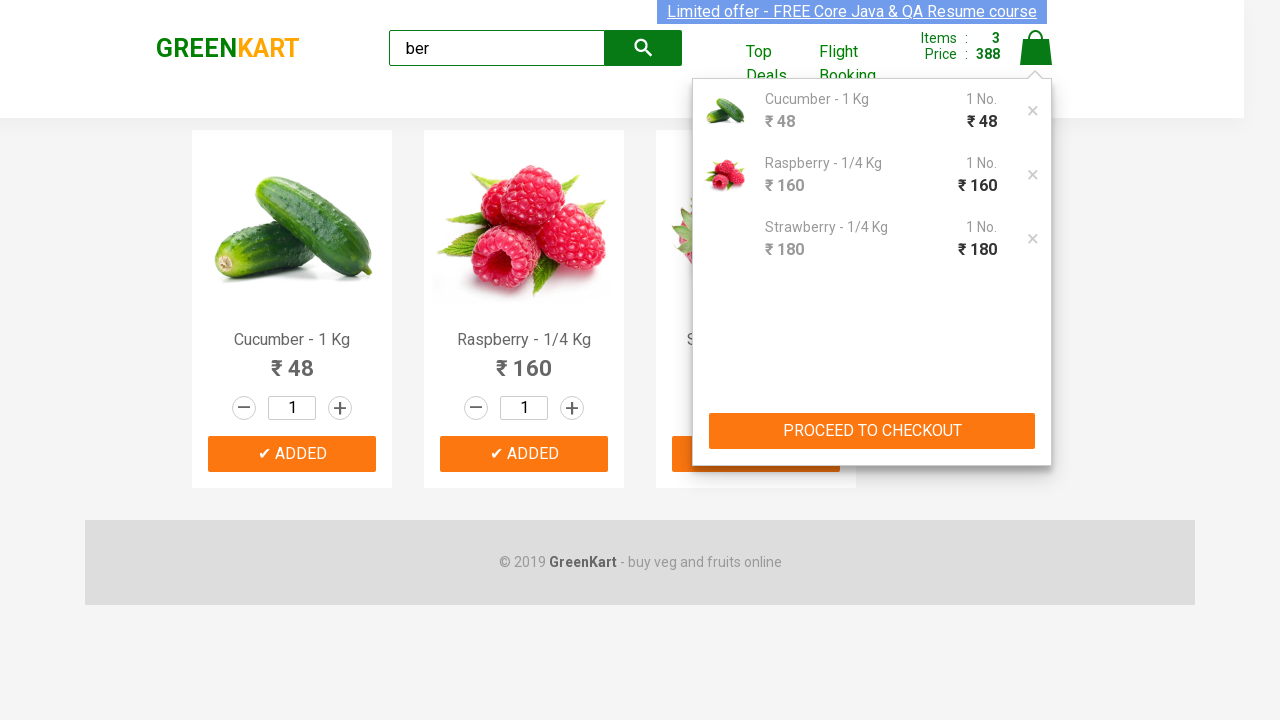

Clicked 'PROCEED TO CHECKOUT' button at (872, 431) on xpath=//button[text()='PROCEED TO CHECKOUT']
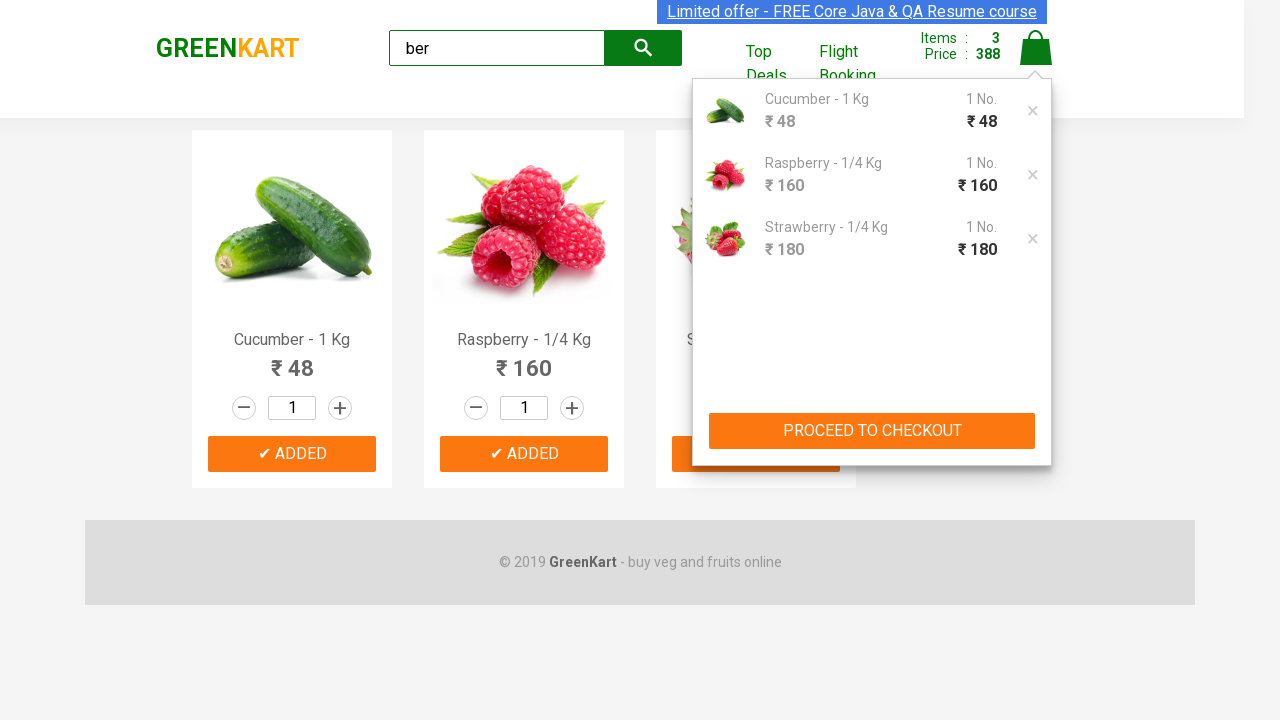

Filled promo code field with 'rahulshettyacademy' on input.promoCode
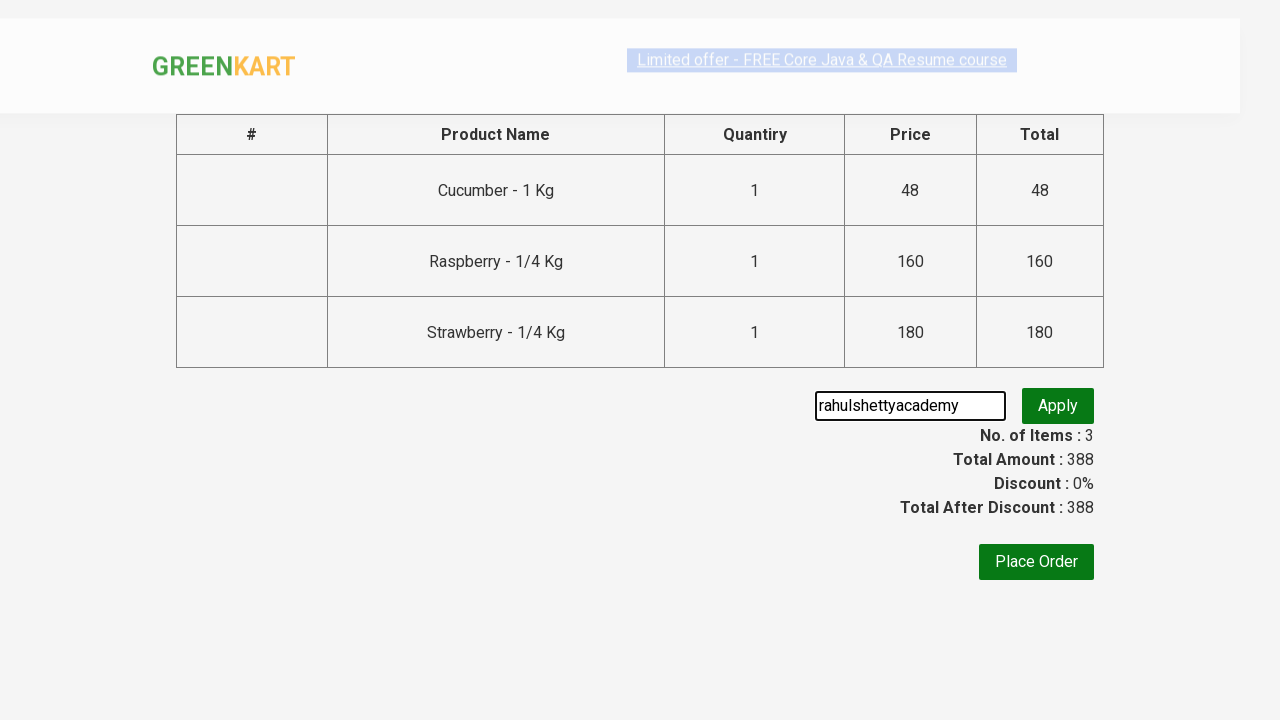

Clicked button to apply promo code at (1058, 406) on button.promoBtn
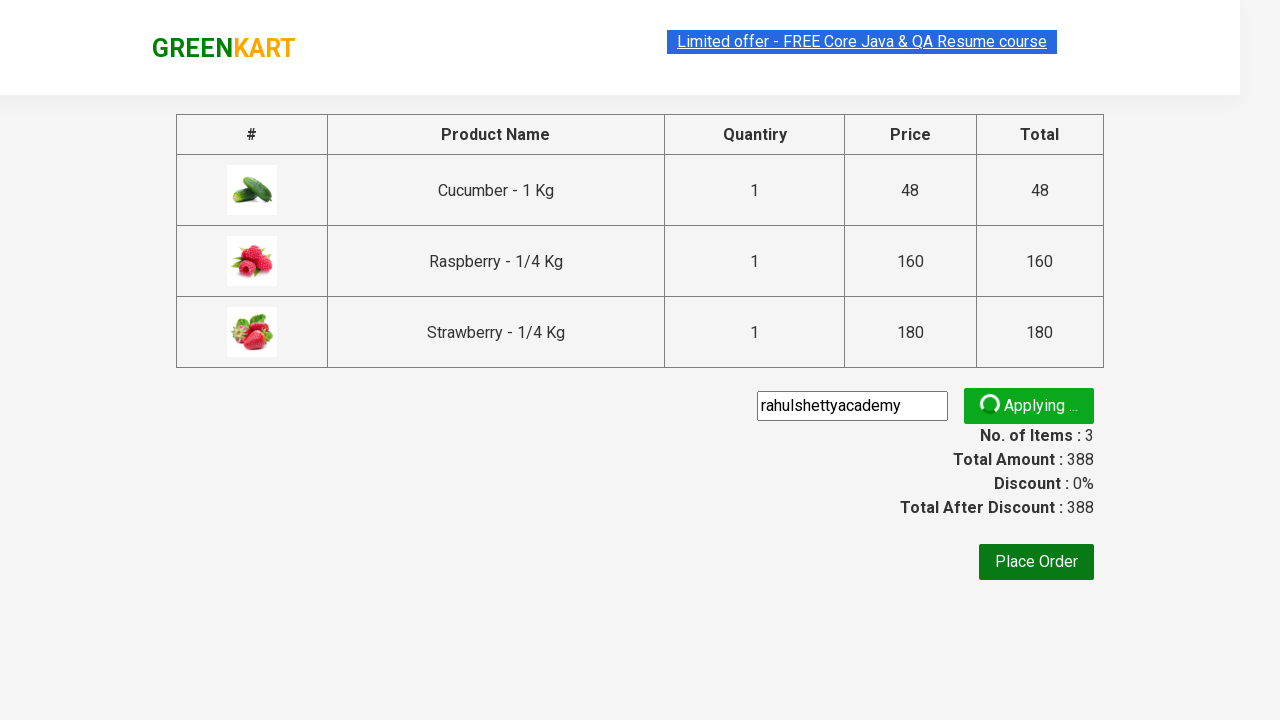

Promo code information appeared on checkout page
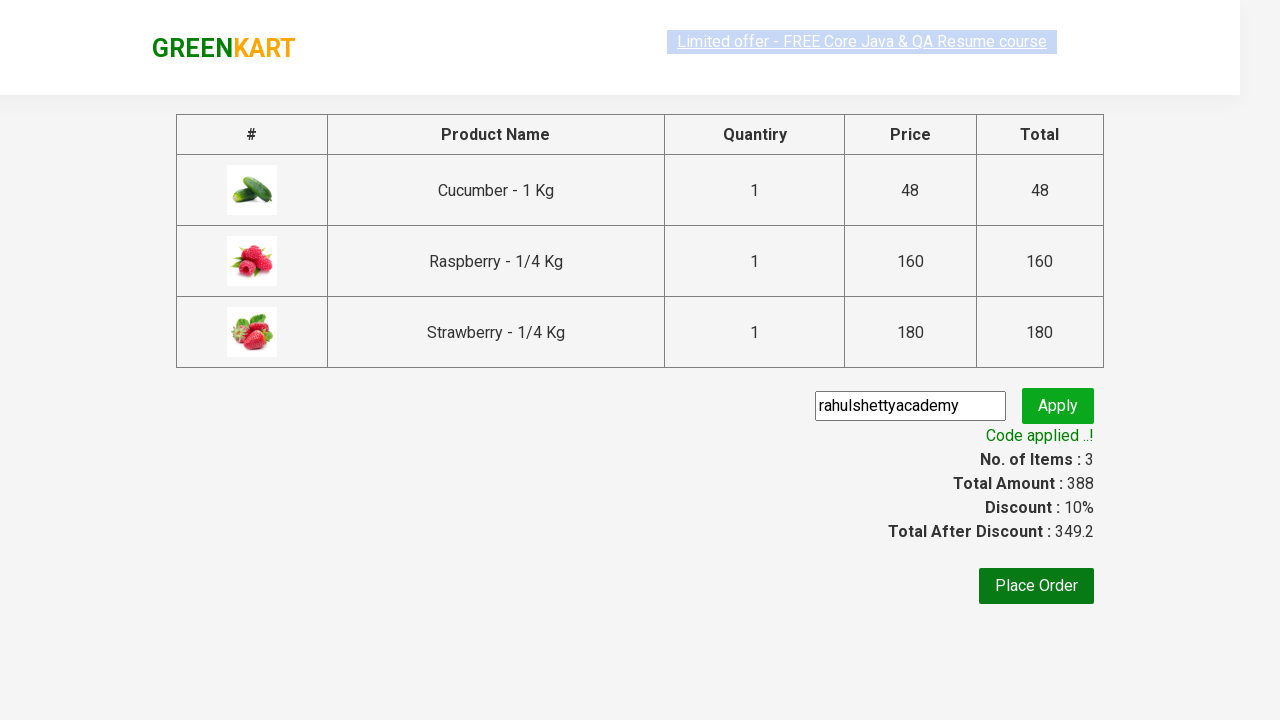

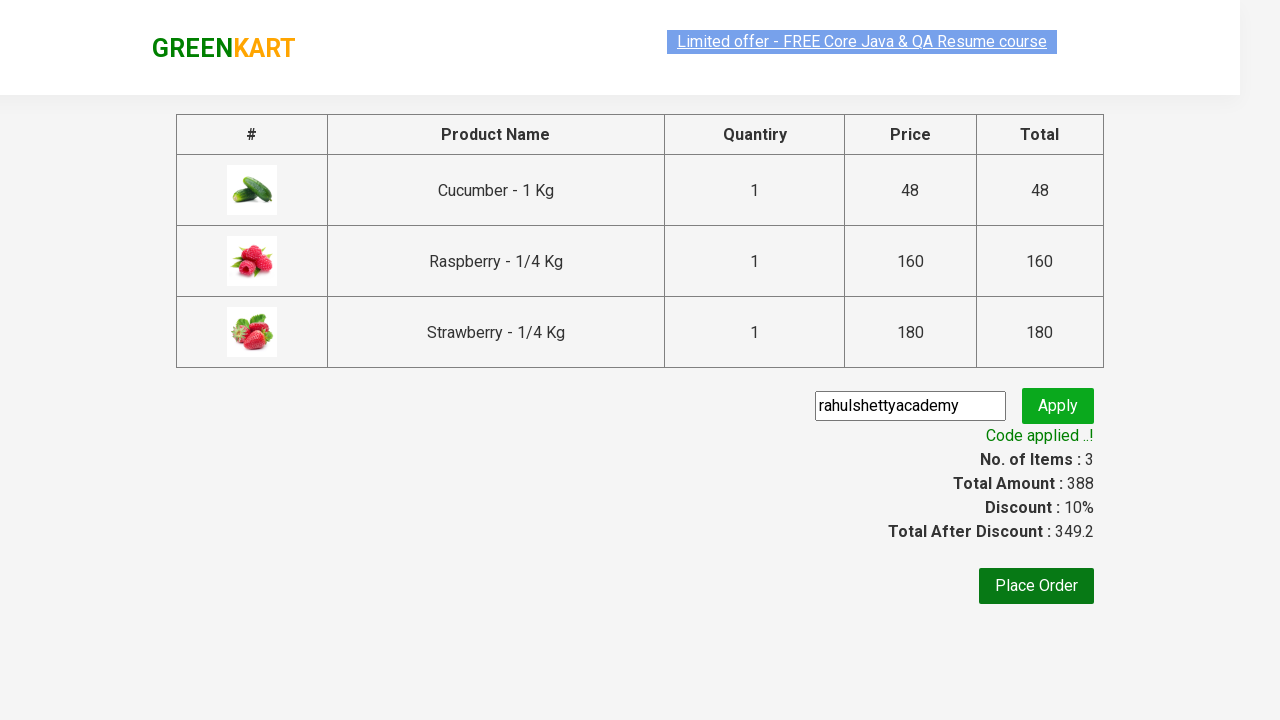